Tests dropdown functionality on a flight booking practice page by selecting currency, adding passengers, and choosing origin/destination airports from both static and dynamic dropdowns.

Starting URL: https://rahulshettyacademy.com/dropdownsPractise/

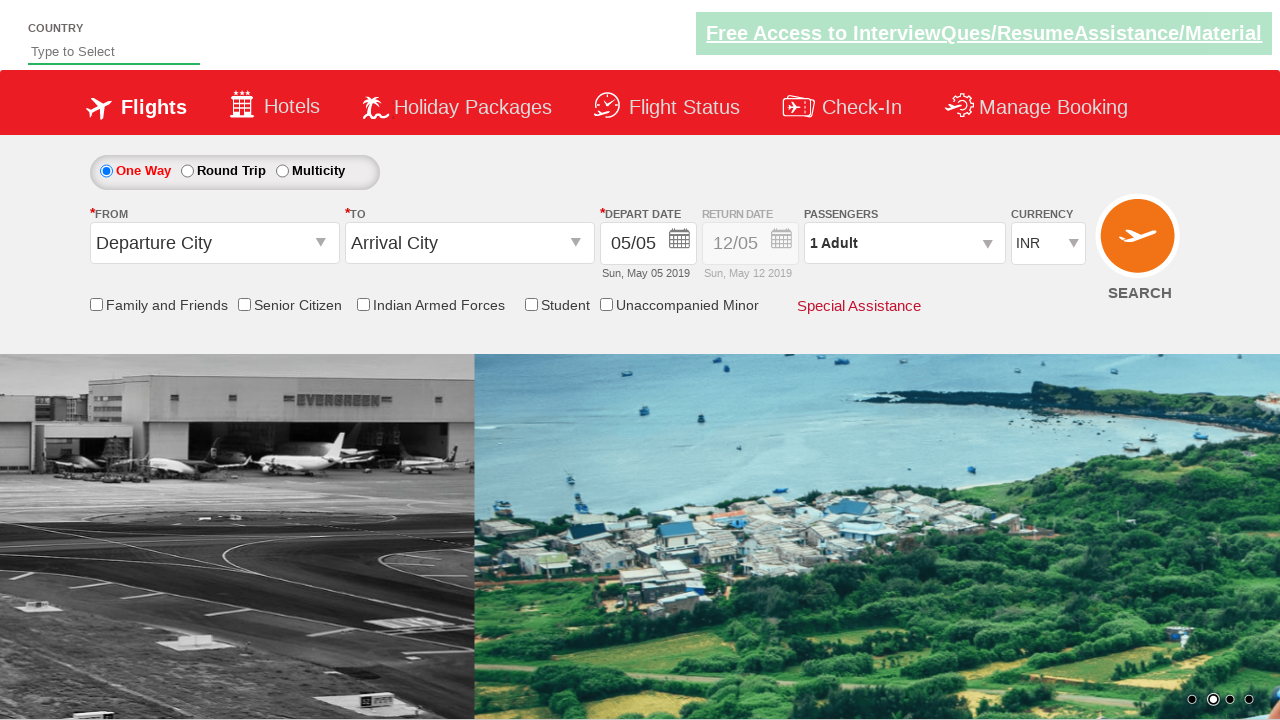

Selected currency from static dropdown at index 3 on #ctl00_mainContent_DropDownListCurrency
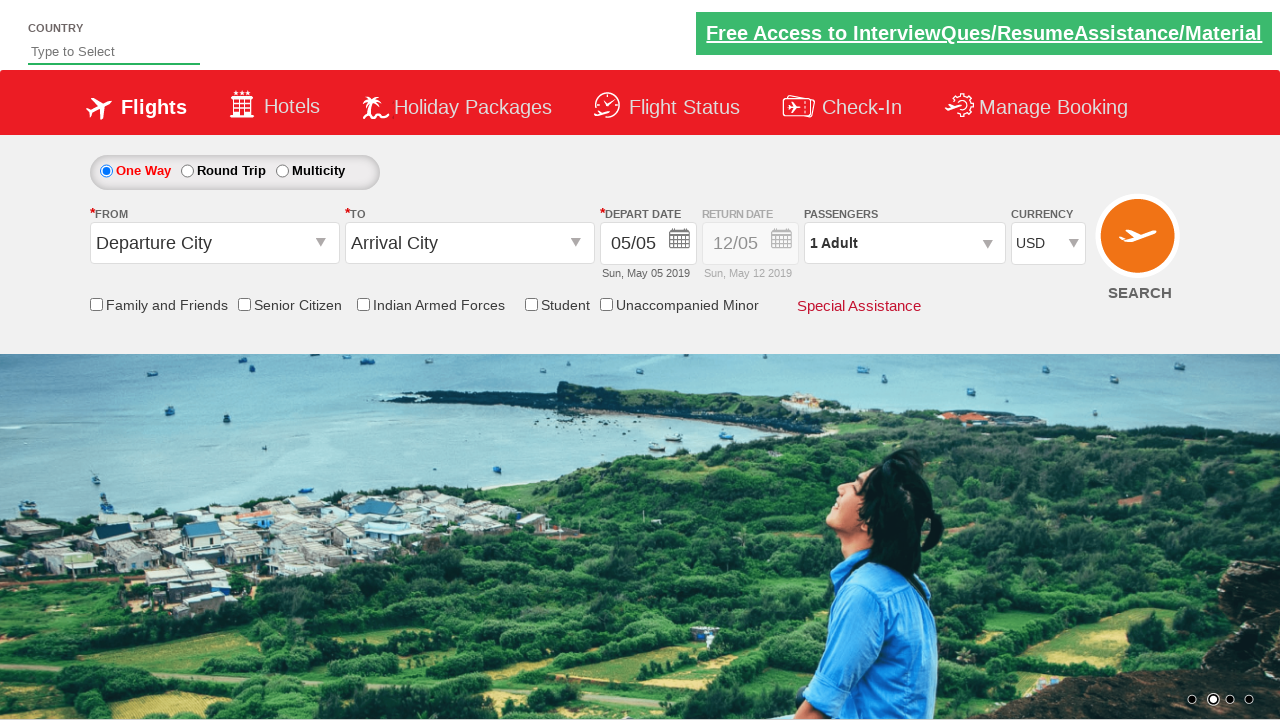

Clicked on passengers dropdown at (904, 243) on #divpaxinfo
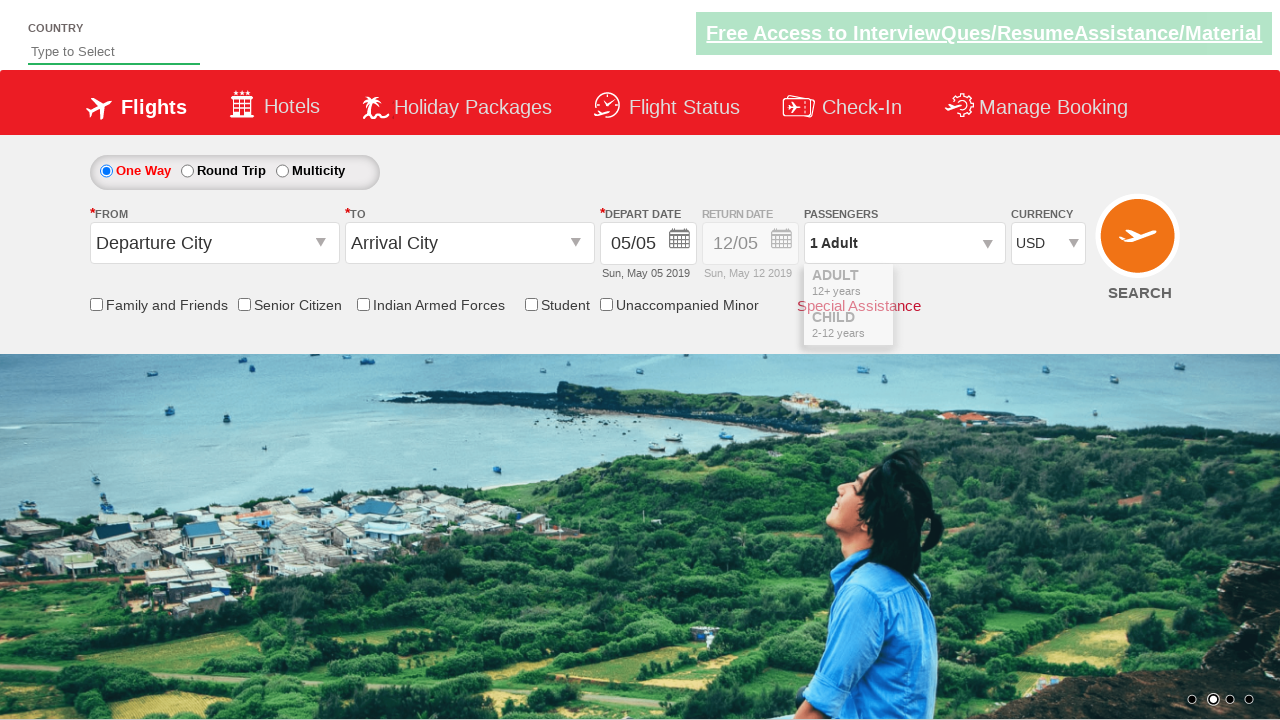

Increment button became visible
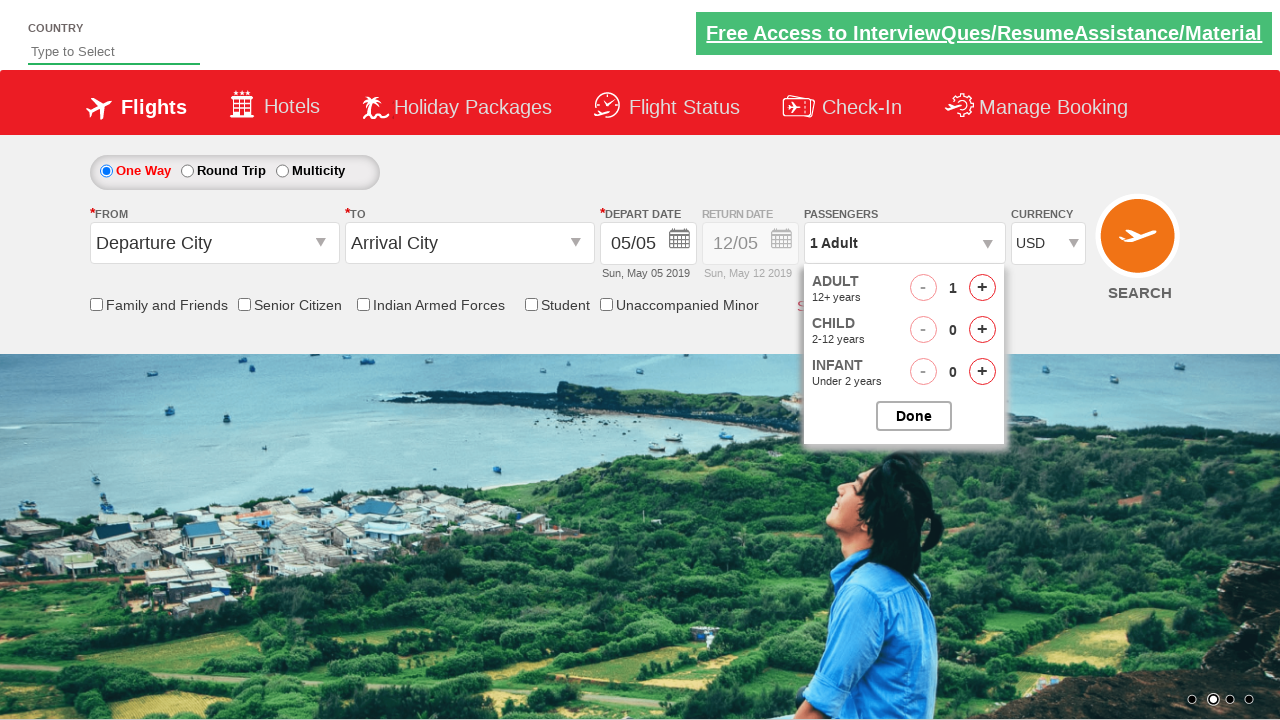

Clicked adult increment button (iteration 1/4) at (982, 288) on #hrefIncAdt
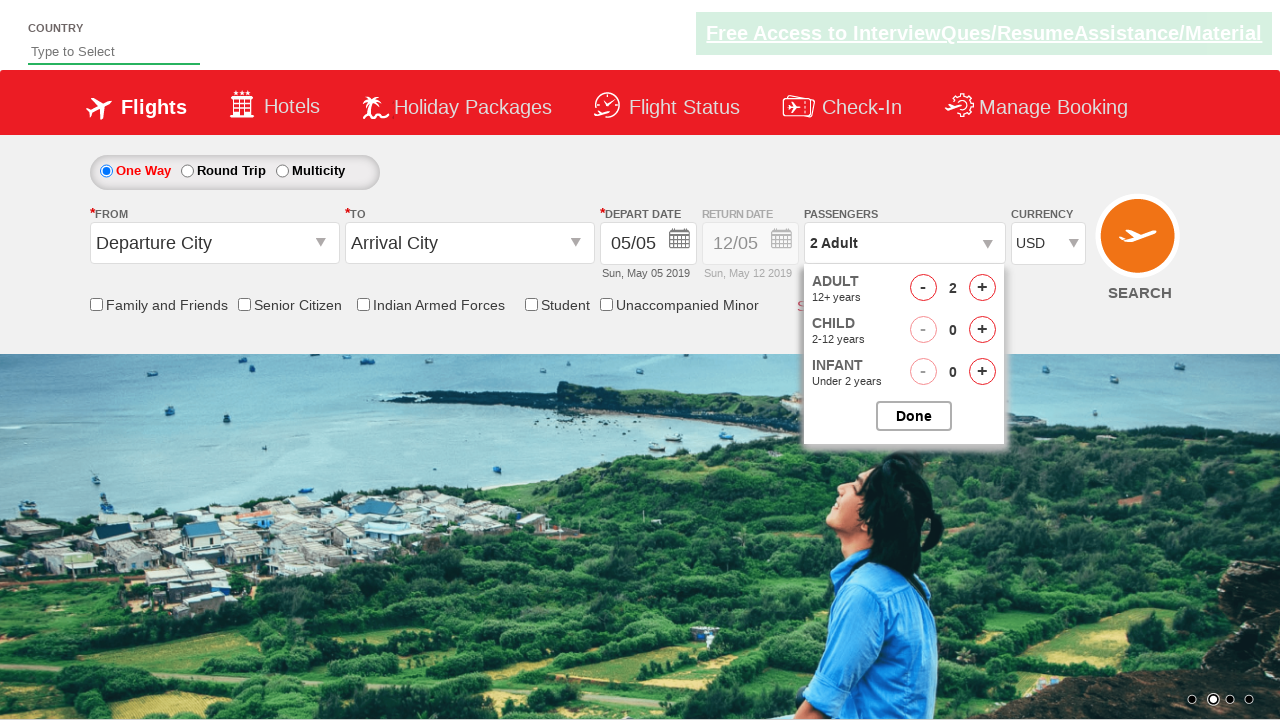

Clicked adult increment button (iteration 2/4) at (982, 288) on #hrefIncAdt
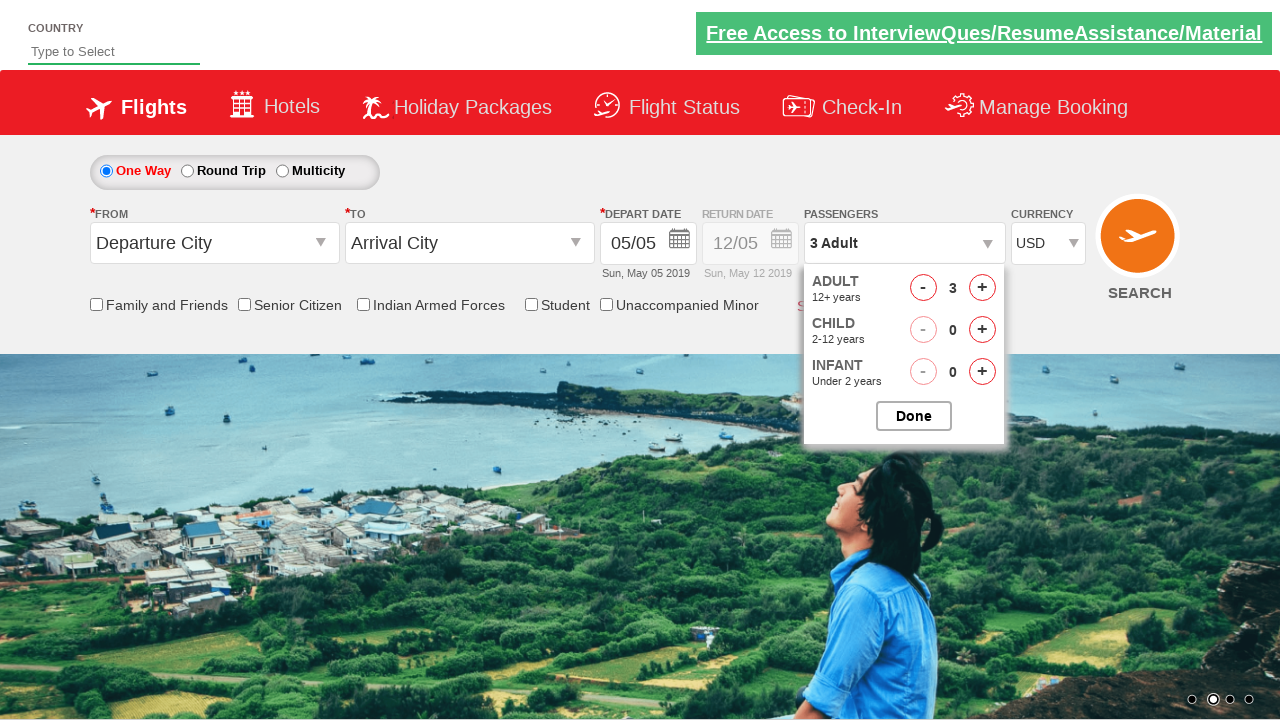

Clicked adult increment button (iteration 3/4) at (982, 288) on #hrefIncAdt
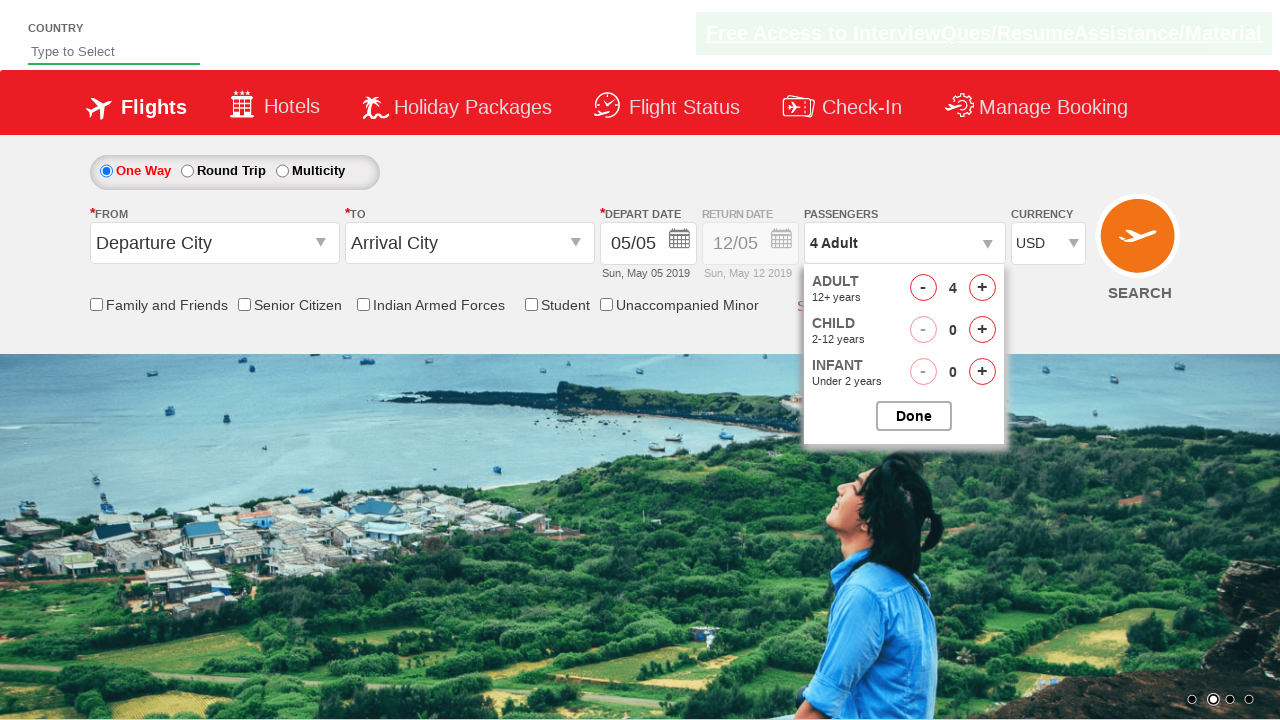

Clicked adult increment button (iteration 4/4) at (982, 288) on #hrefIncAdt
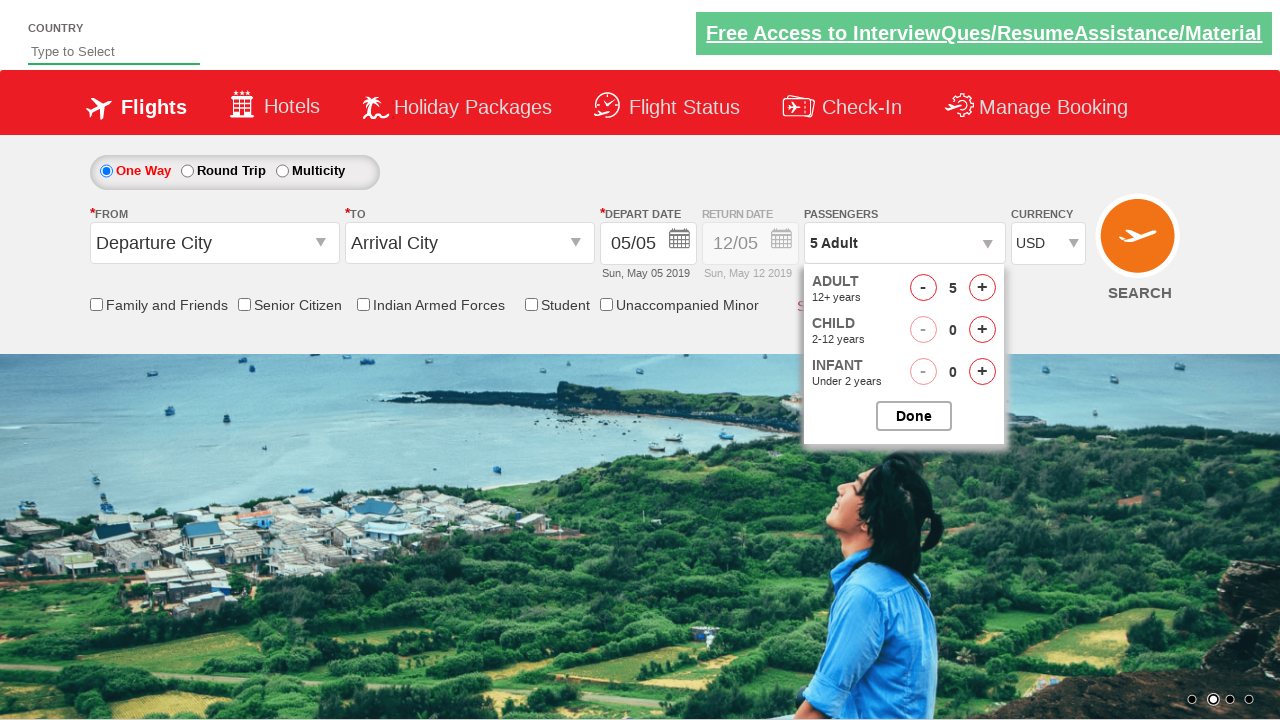

Closed passenger selection popup at (914, 416) on #btnclosepaxoption
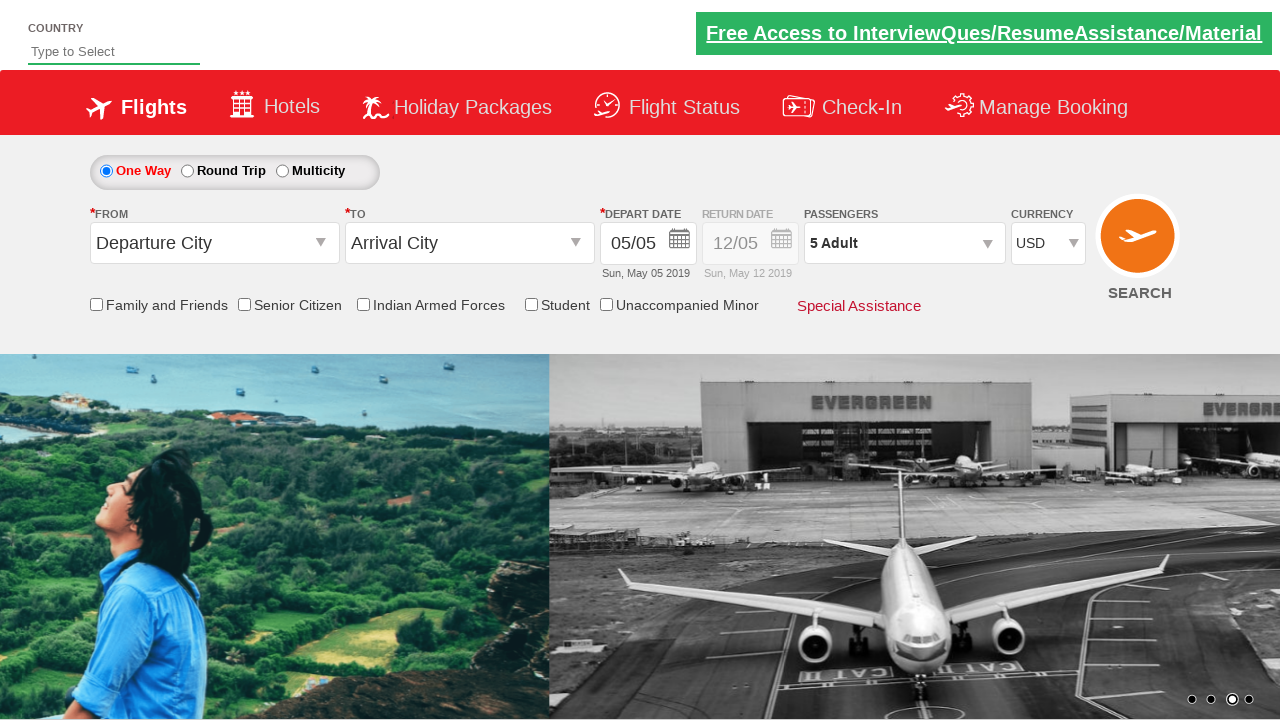

Clicked origin station dropdown at (214, 243) on #ctl00_mainContent_ddl_originStation1_CTXT
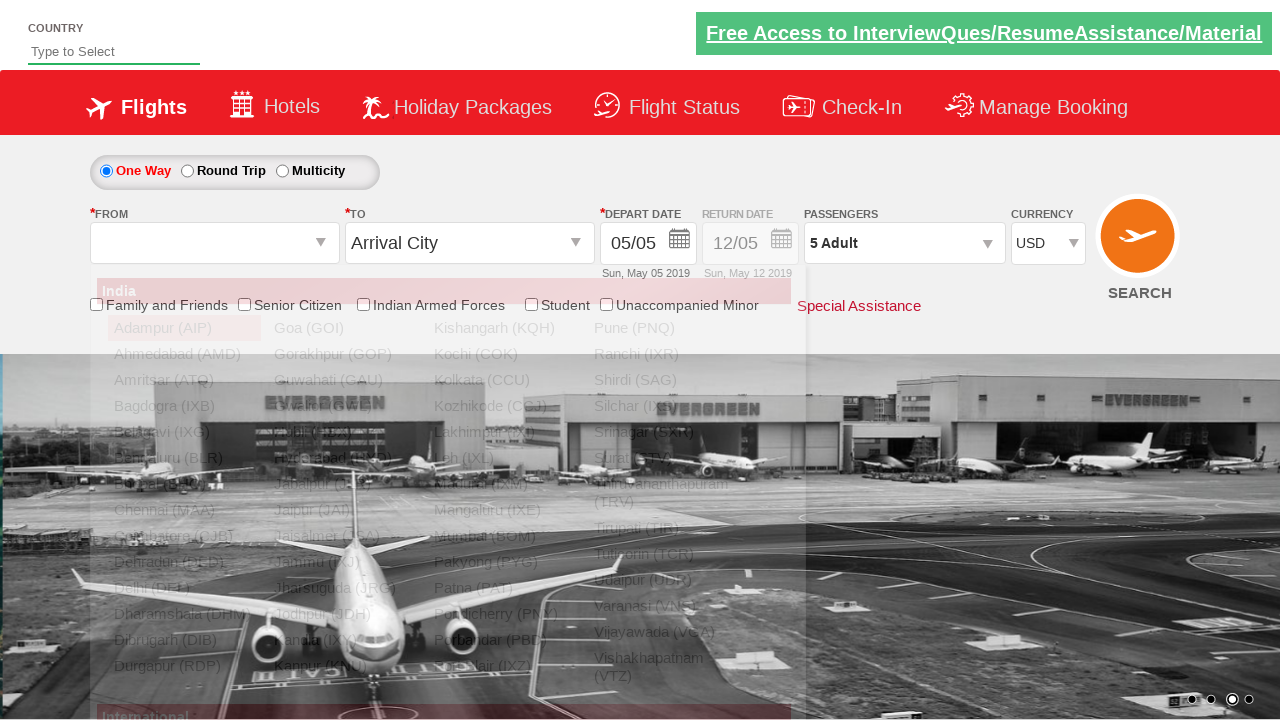

Selected origin city IXG (Belgaum) at (184, 432) on a[value='IXG']
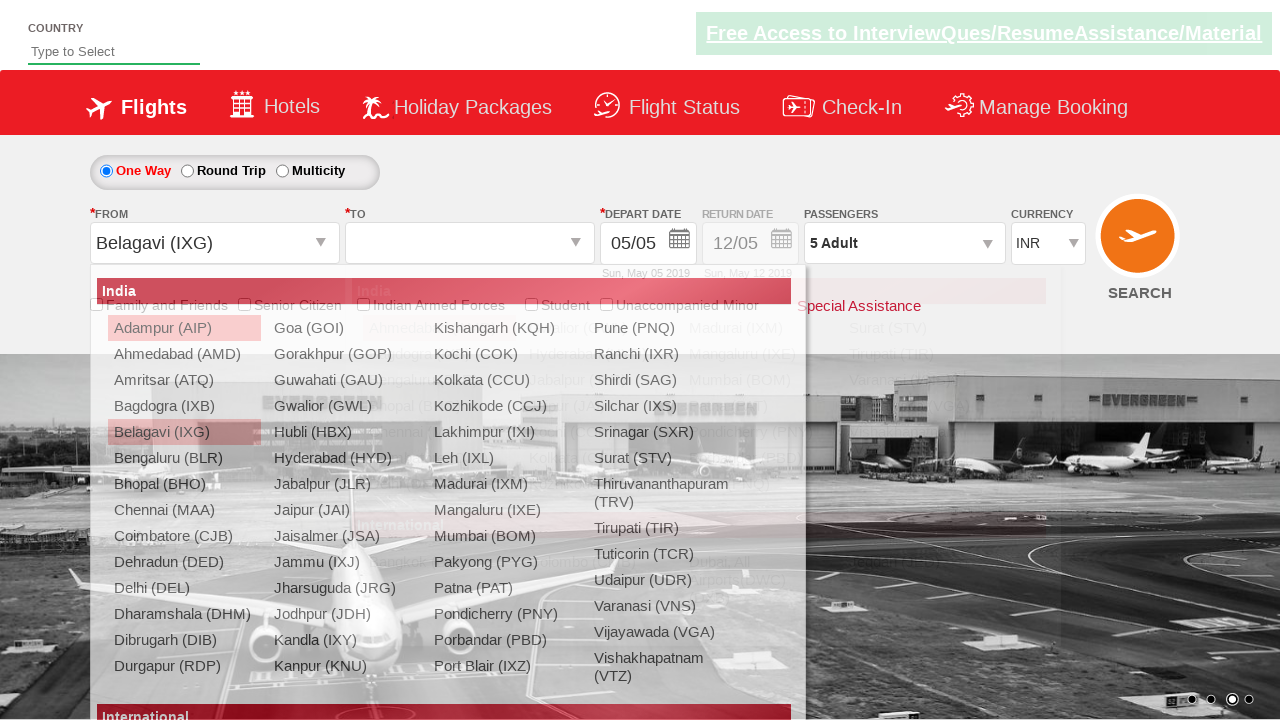

Waited for destination dropdown to be ready
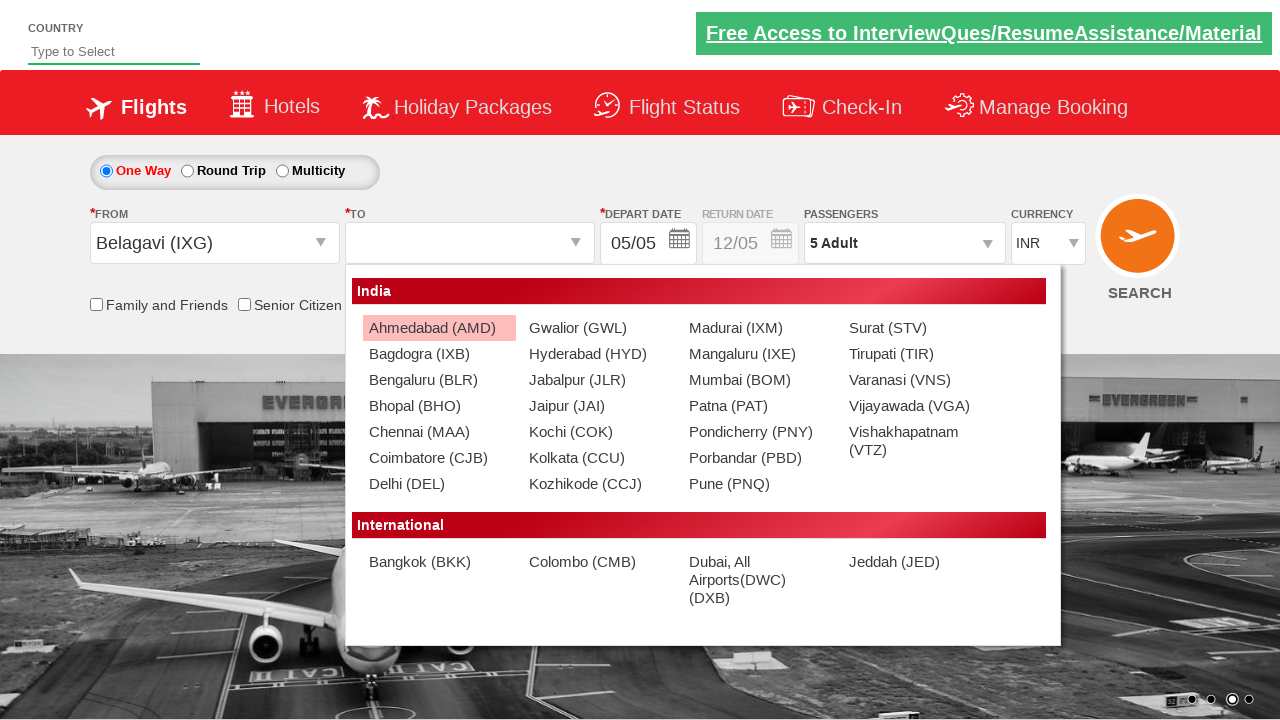

Selected destination city MAA (Chennai) at (439, 432) on (//a[@value='MAA'])[2]
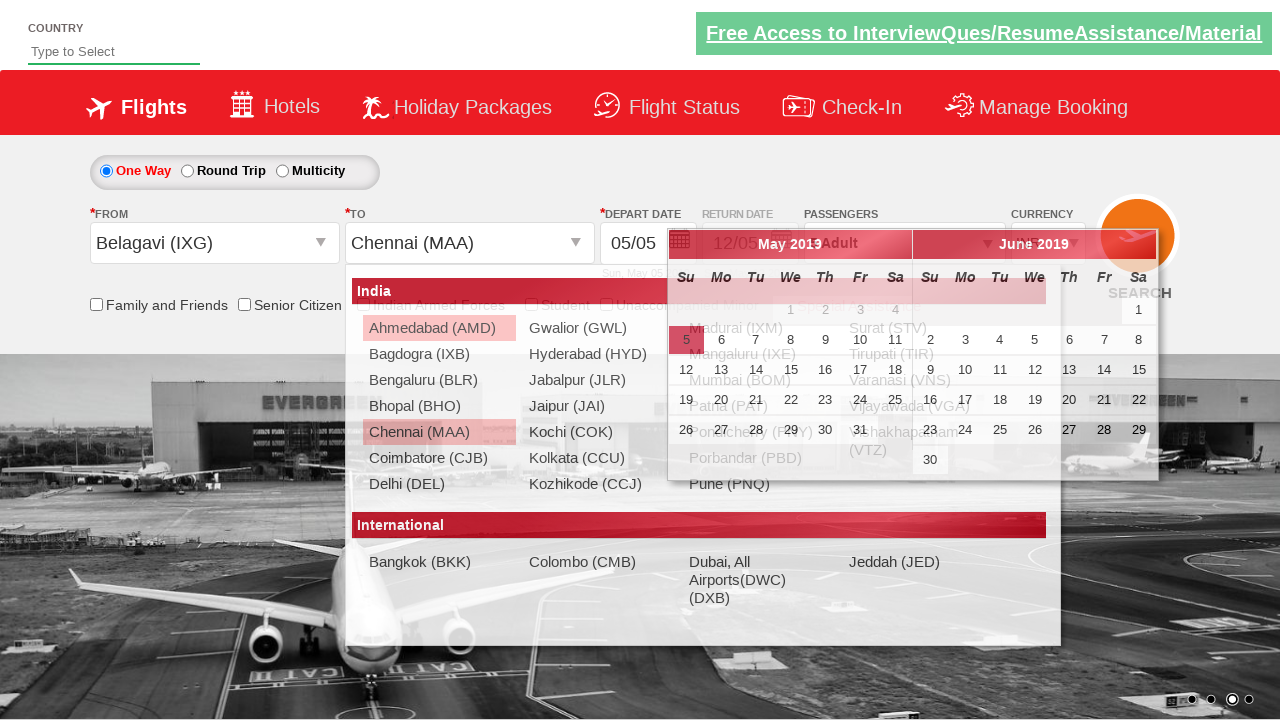

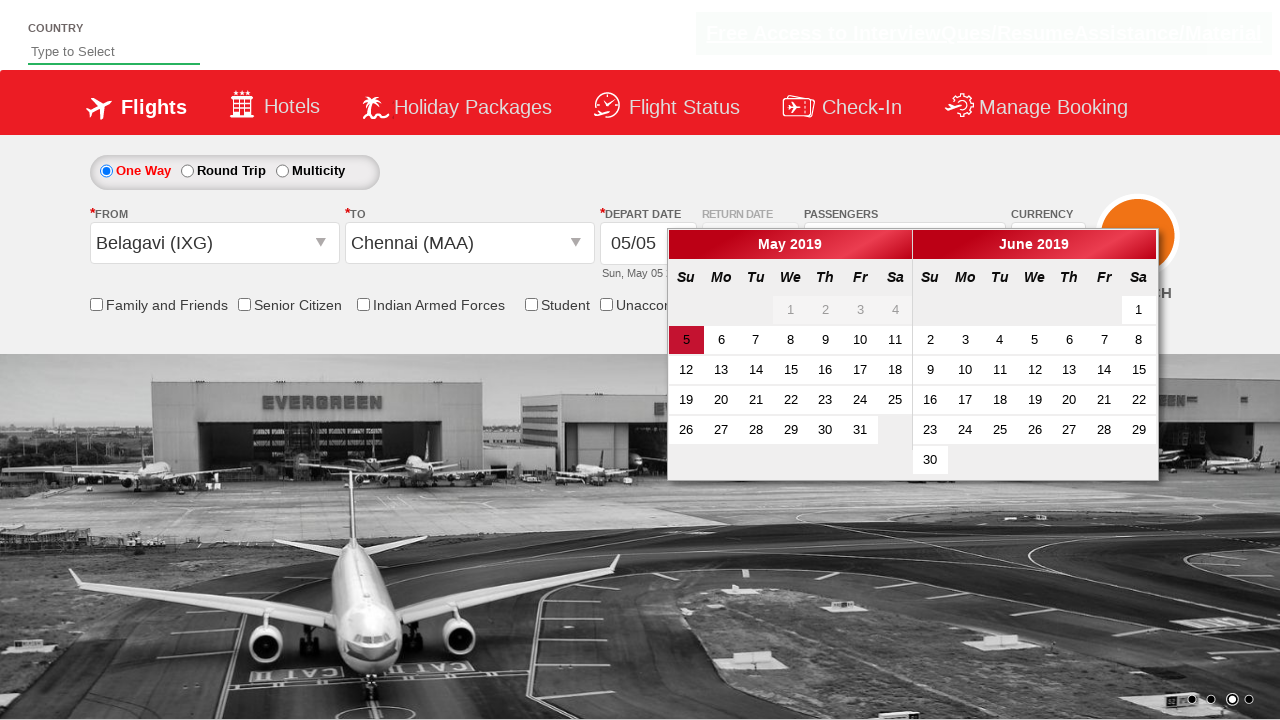